Tests that the Clear completed button displays correct text when an item is completed

Starting URL: https://demo.playwright.dev/todomvc

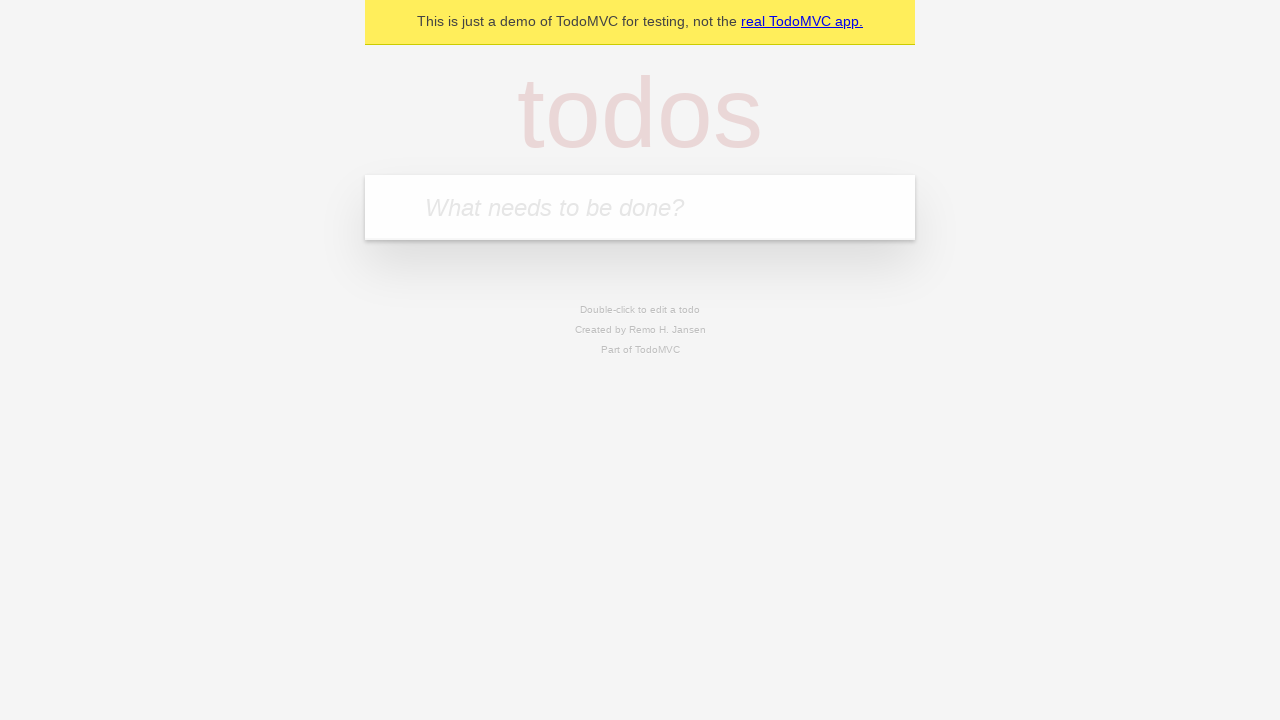

Filled todo input with 'buy some cheese' on internal:attr=[placeholder="What needs to be done?"i]
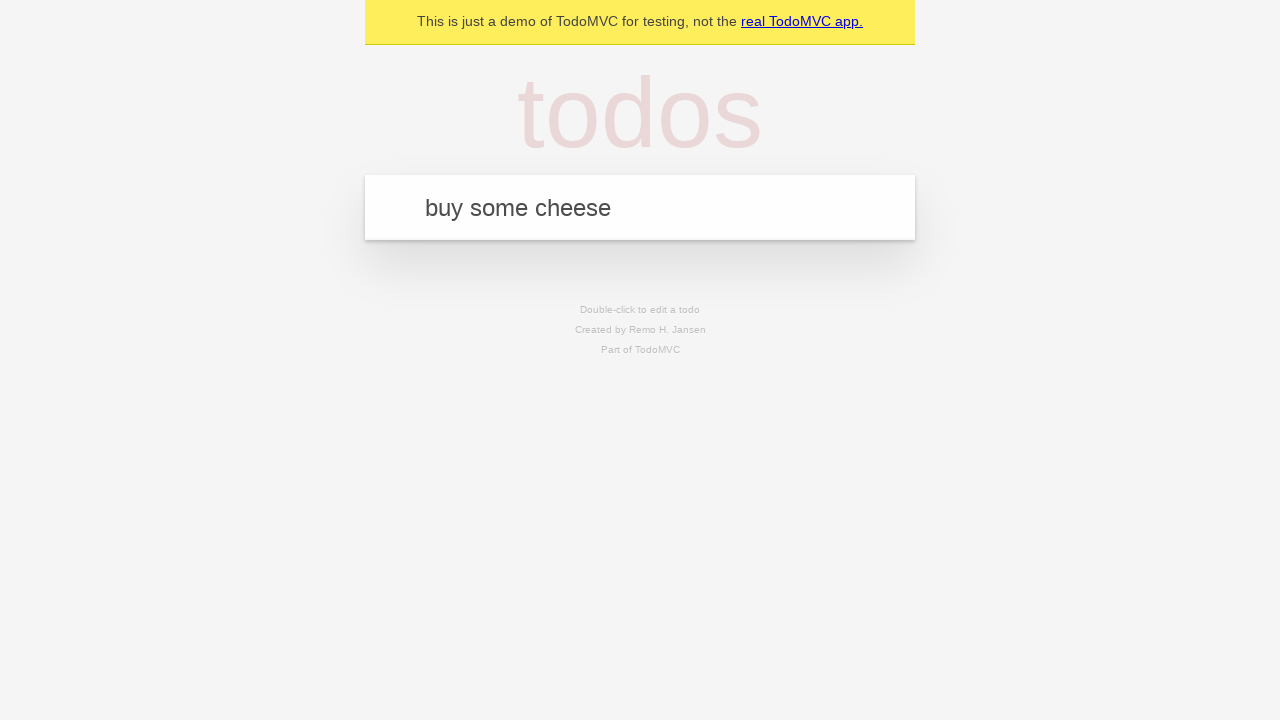

Pressed Enter to create first todo on internal:attr=[placeholder="What needs to be done?"i]
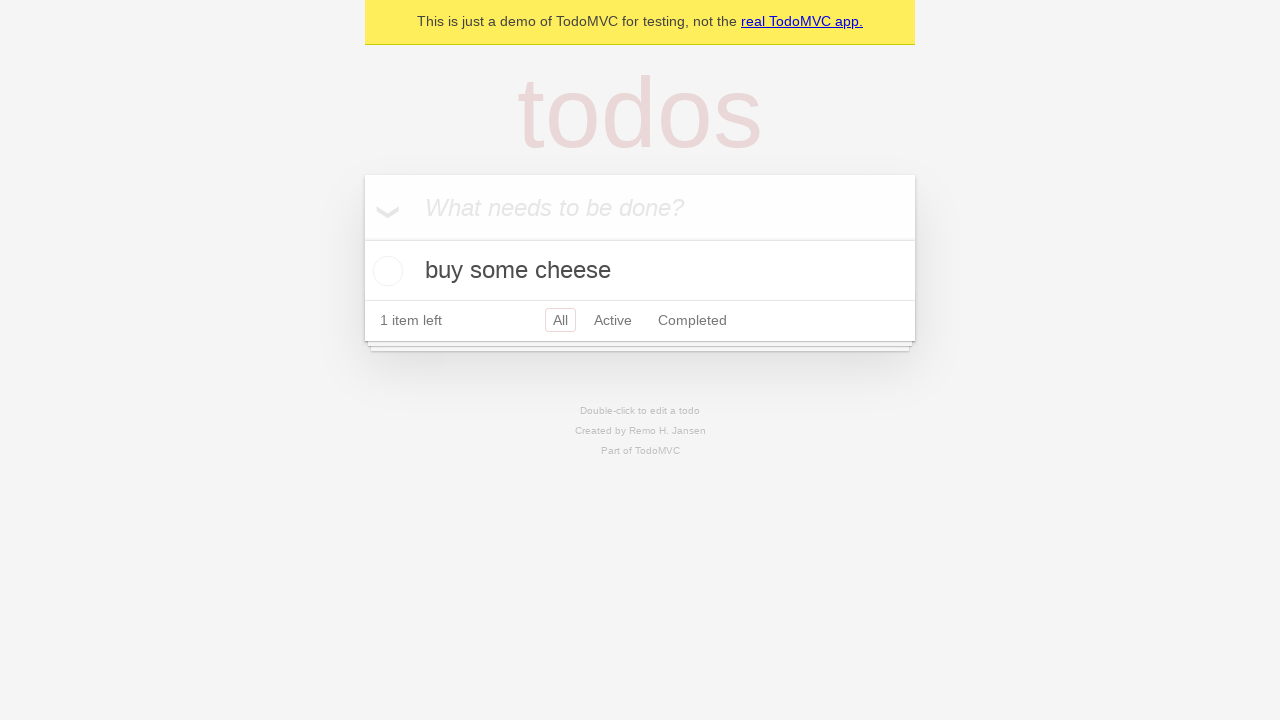

Filled todo input with 'feed the cat' on internal:attr=[placeholder="What needs to be done?"i]
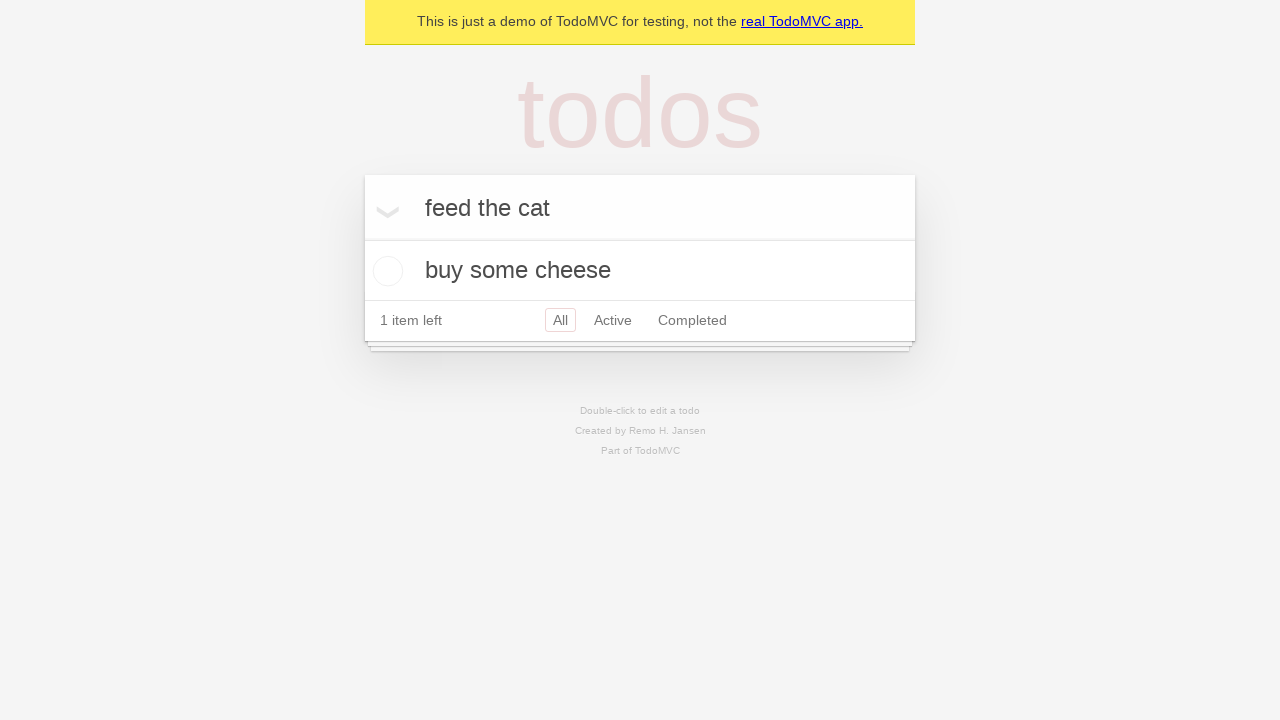

Pressed Enter to create second todo on internal:attr=[placeholder="What needs to be done?"i]
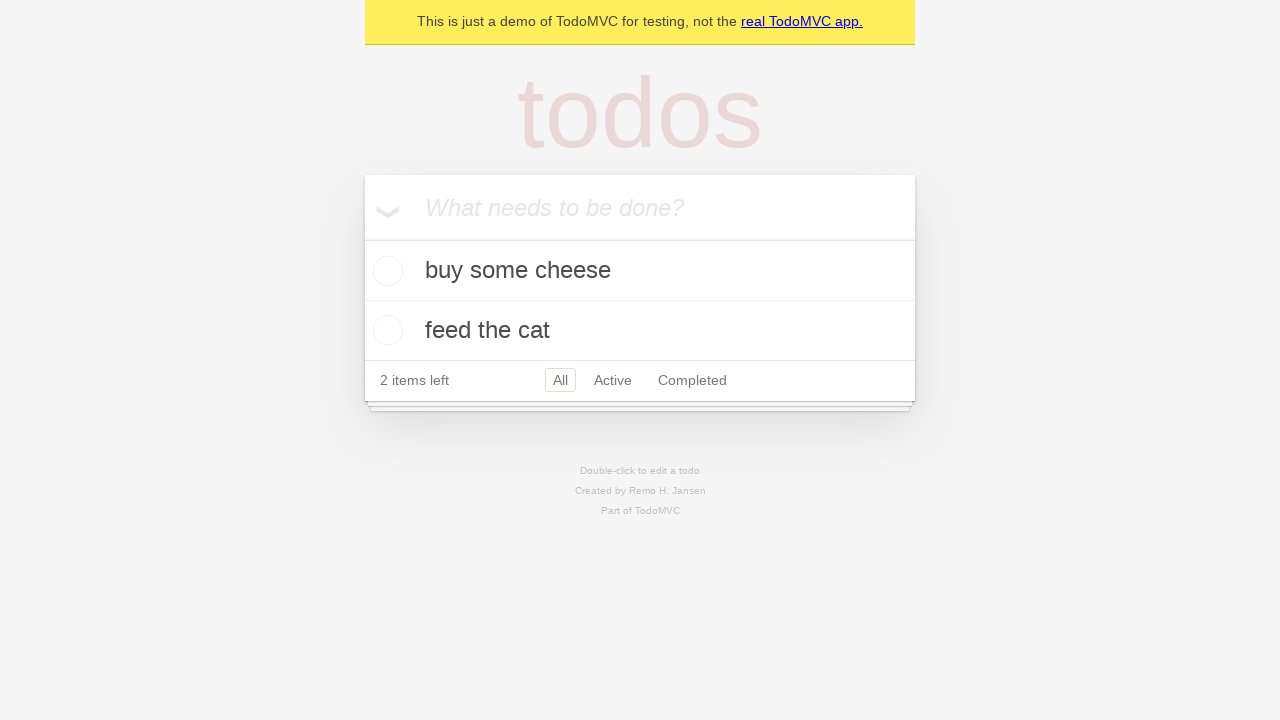

Filled todo input with 'book a doctors appointment' on internal:attr=[placeholder="What needs to be done?"i]
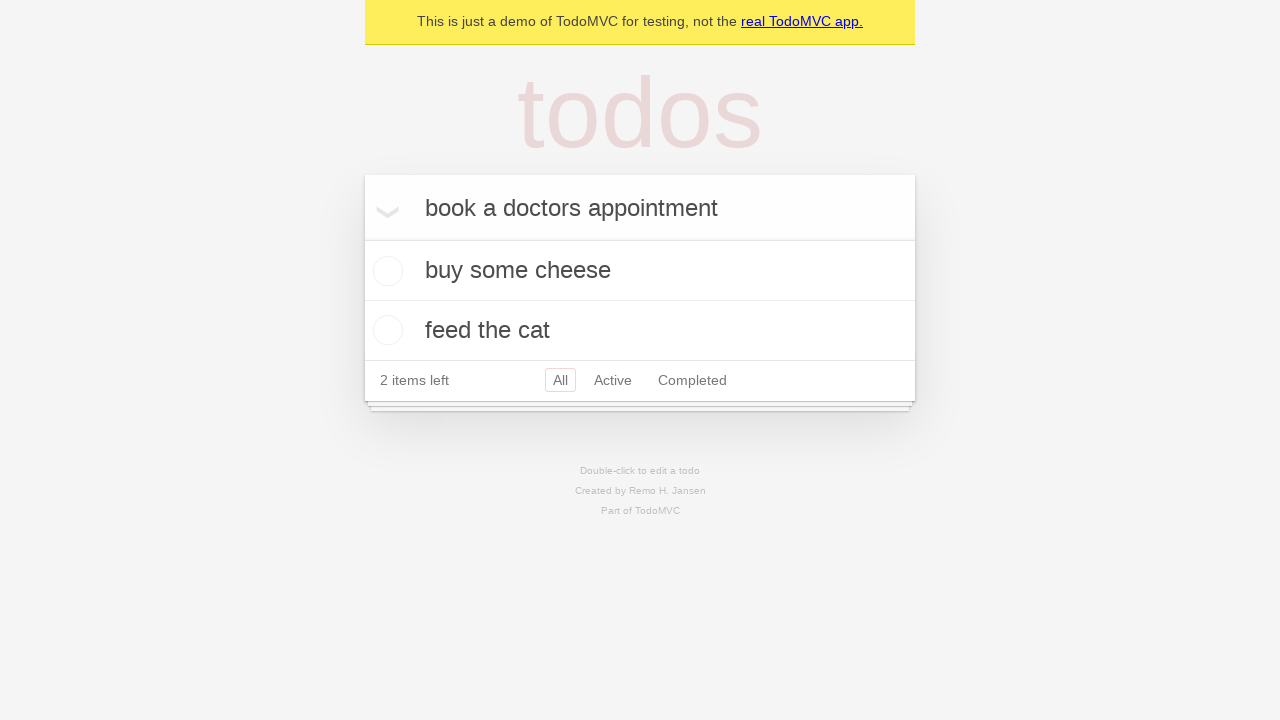

Pressed Enter to create third todo on internal:attr=[placeholder="What needs to be done?"i]
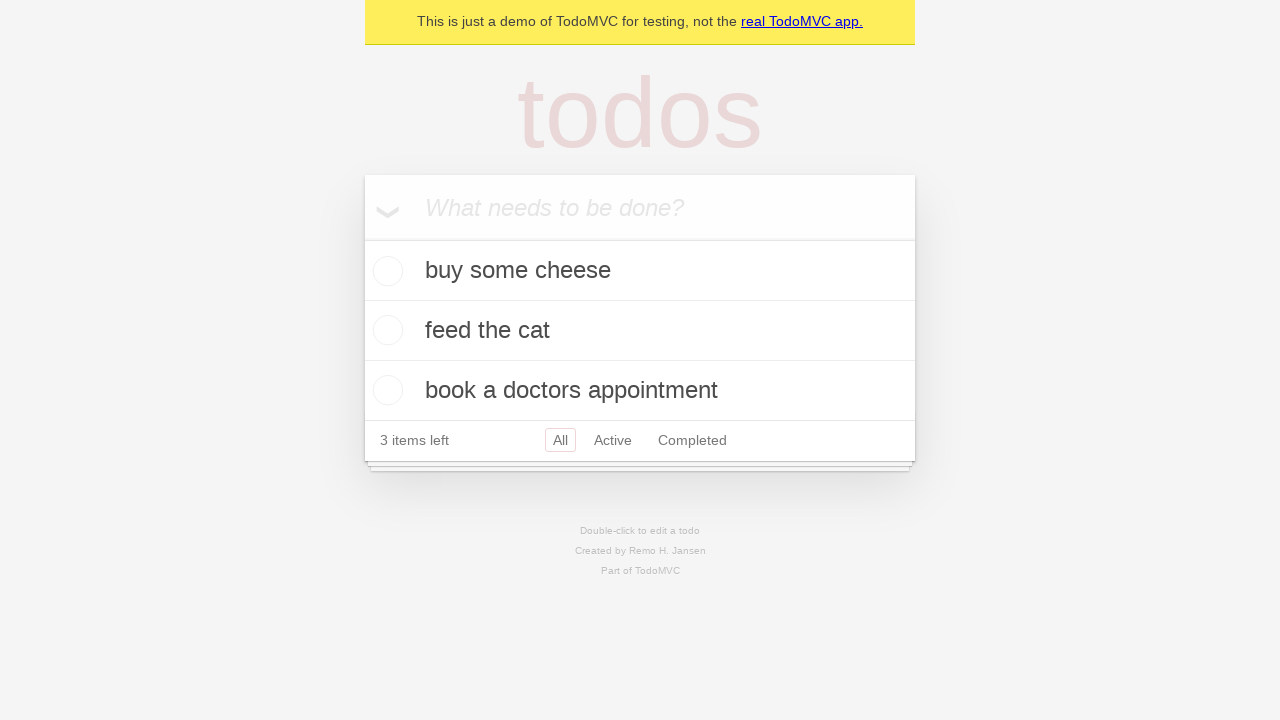

Checked the first todo item at (385, 271) on .todo-list li .toggle >> nth=0
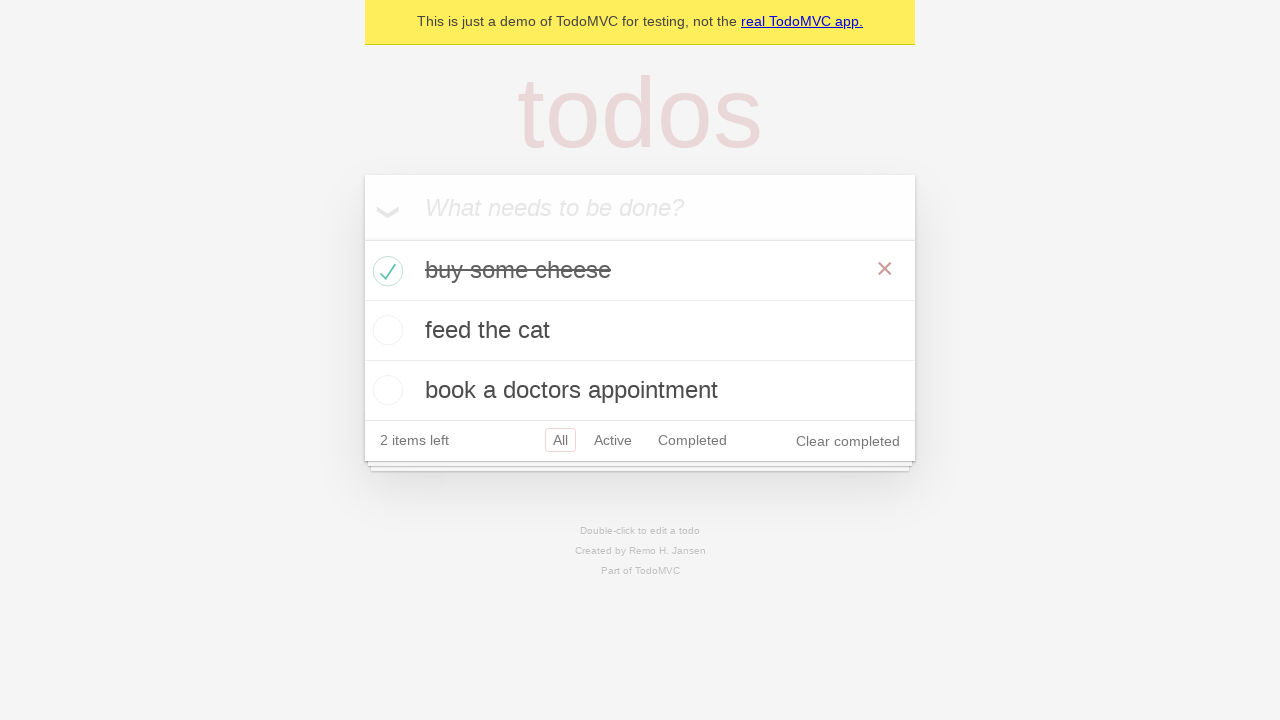

Verified 'Clear completed' button is visible
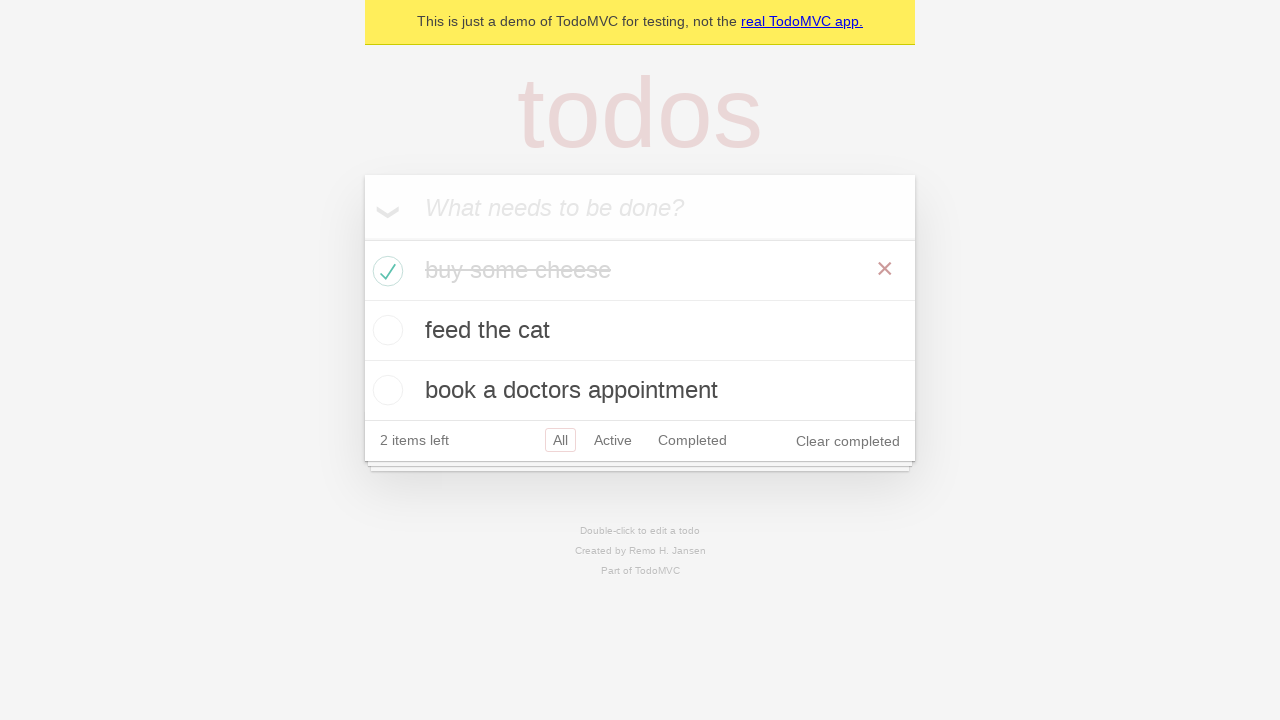

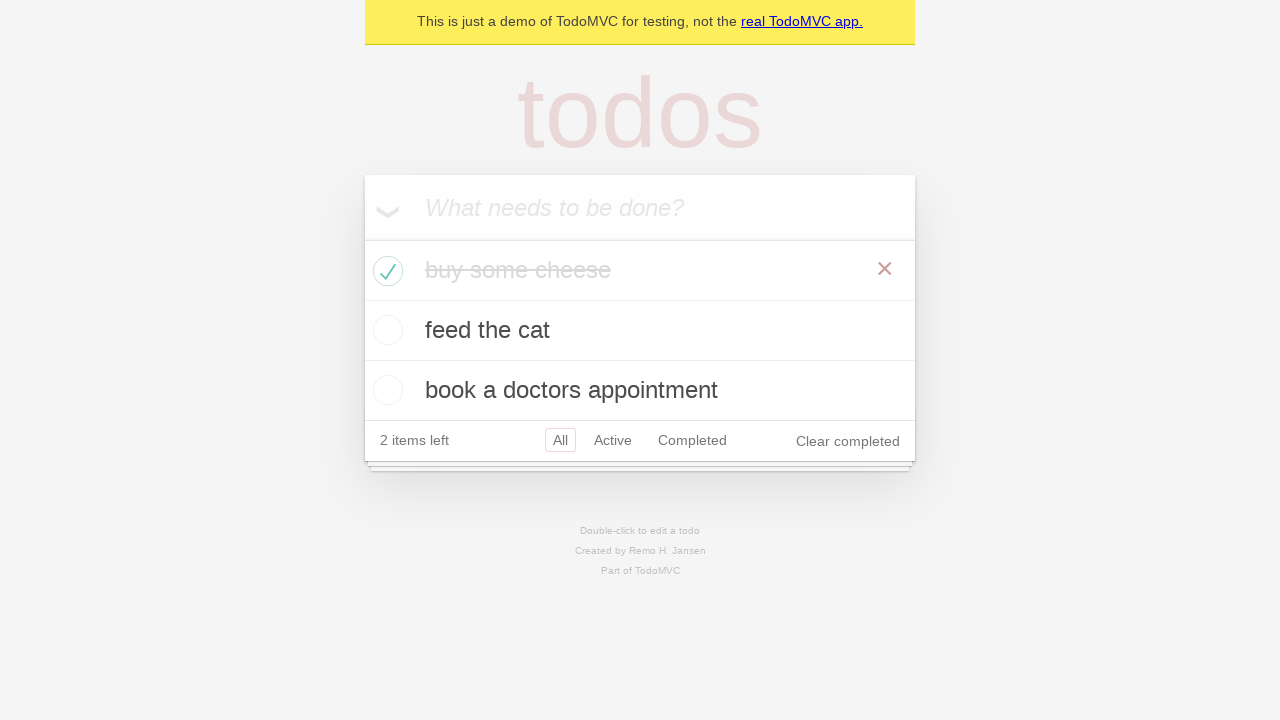